Tests registration form validation when confirm password doesn't match original password and verifies the mismatch error message

Starting URL: https://alada.vn/tai-khoan/dang-ky.html

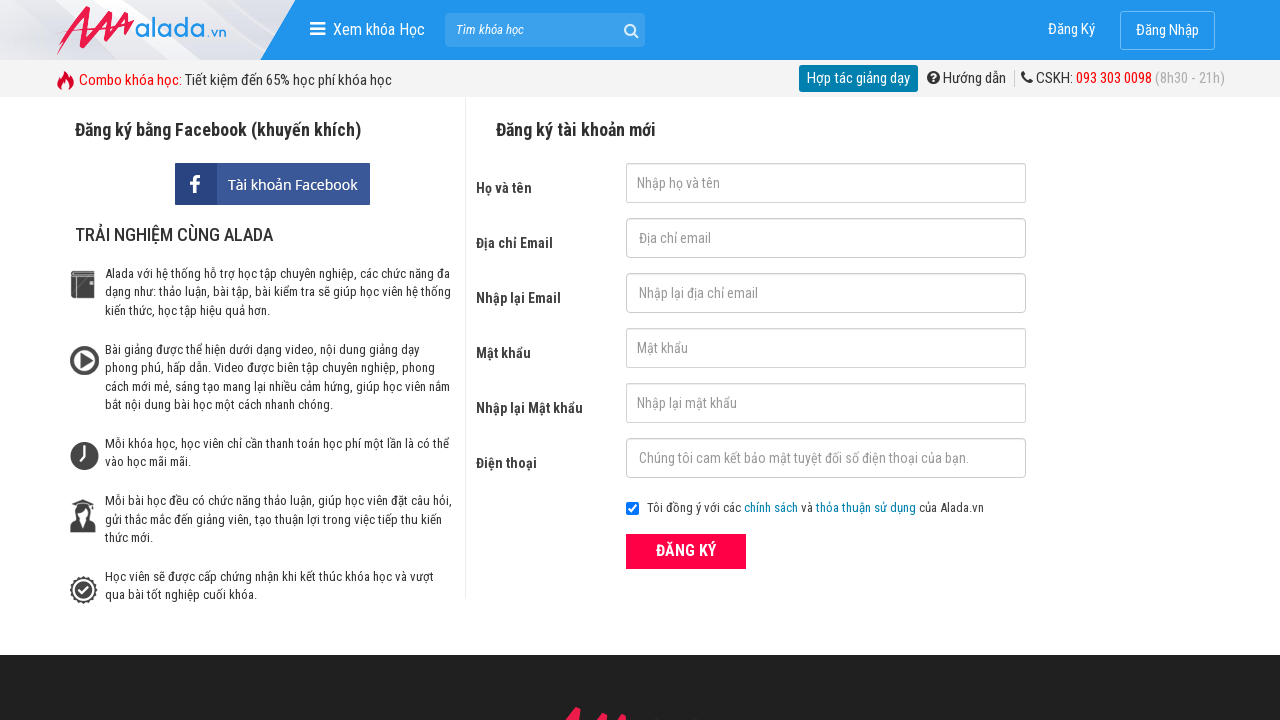

Filled first name field with 'Duongminhhieu' on input#txtFirstname
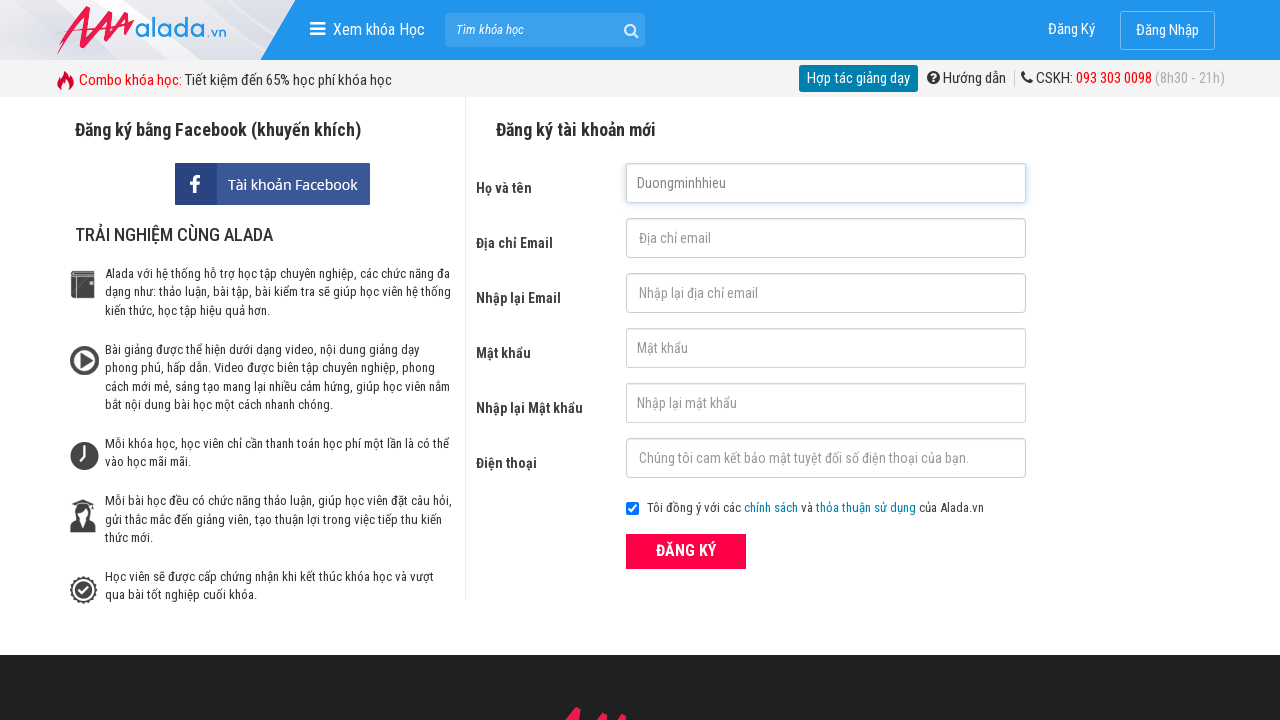

Filled email field with 'randomuser42@test.com' on div.field input[name='txtEmail']
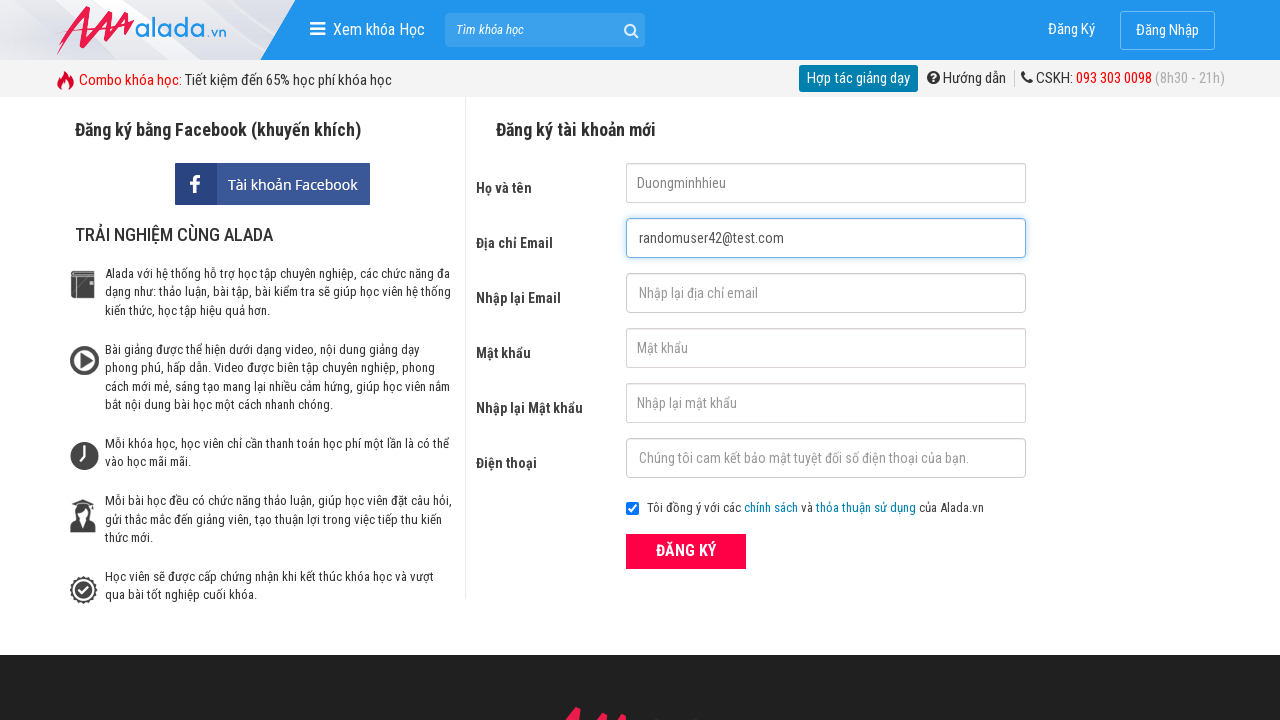

Filled email confirmation field with 'randomuser42@test.com' on input[id*='tCEmail']
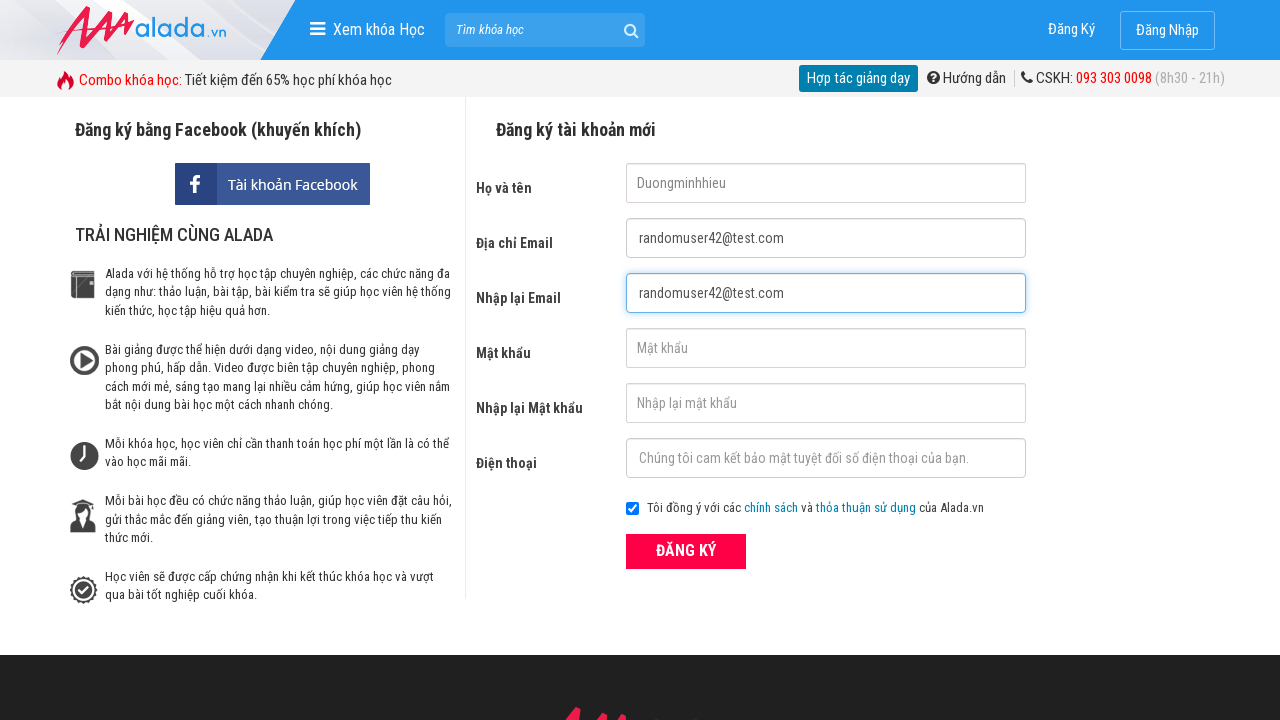

Filled password field with 'pass123' on input[name^='txtPass']
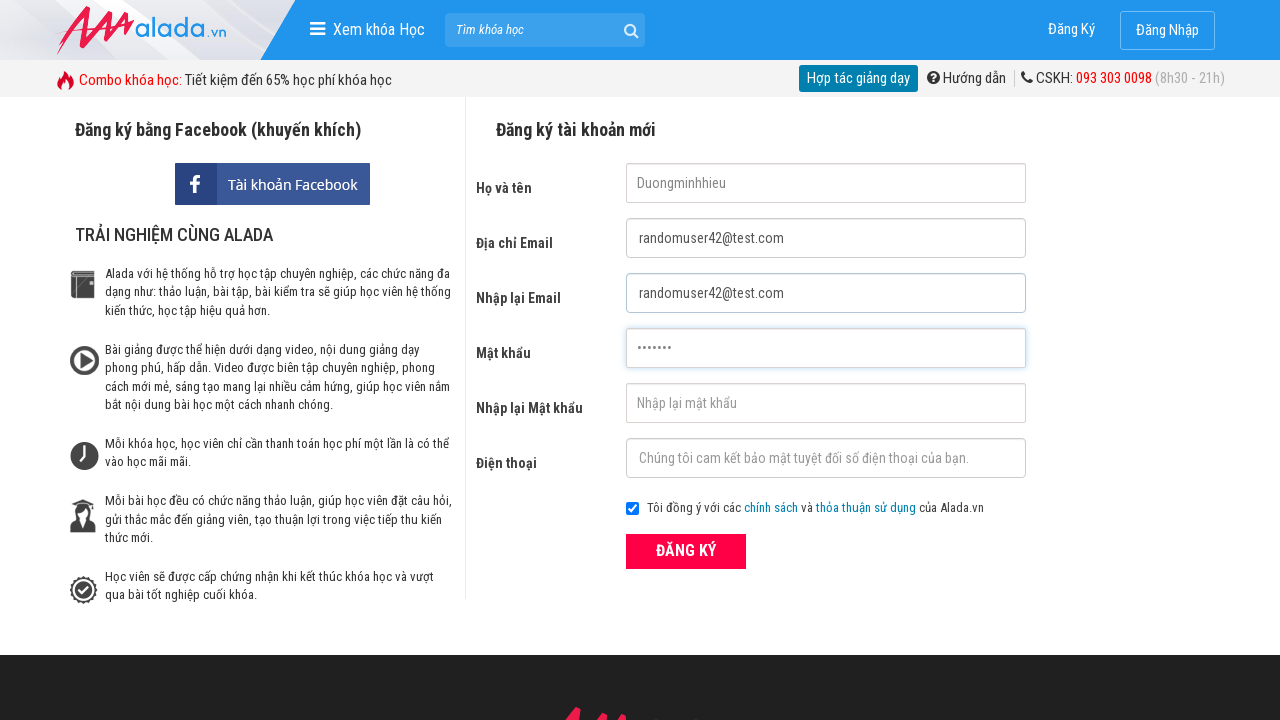

Filled confirm password field with mismatched password '1234567' on input[name*='txtCPassword']
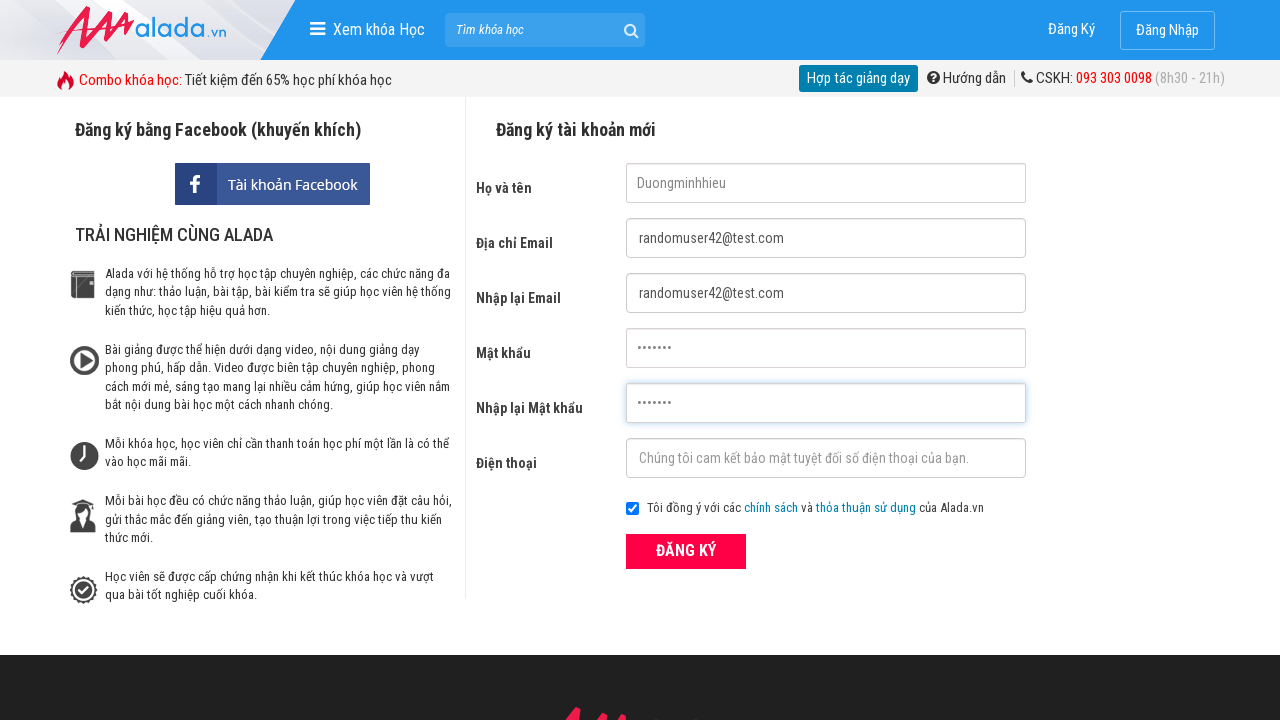

Filled phone field with '0367424444' on input#txtPhone
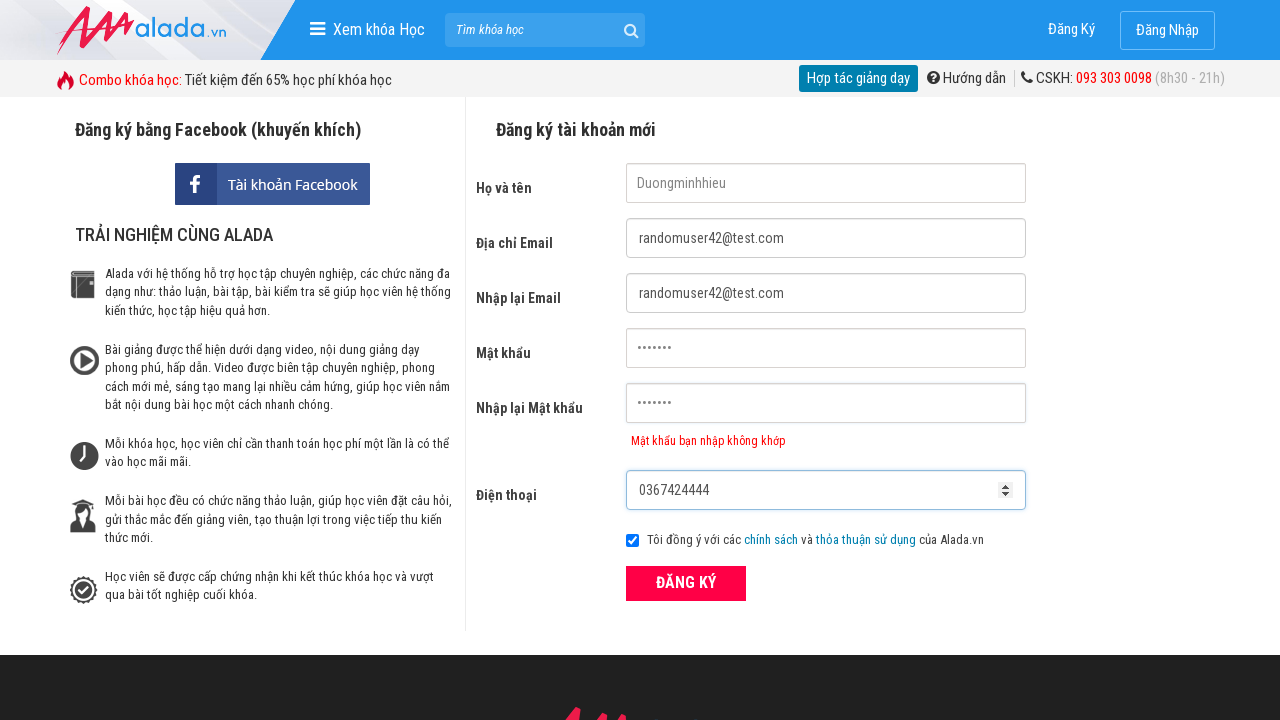

Clicked register button to submit form at (686, 583) on button.btn_pink_sm.fs16
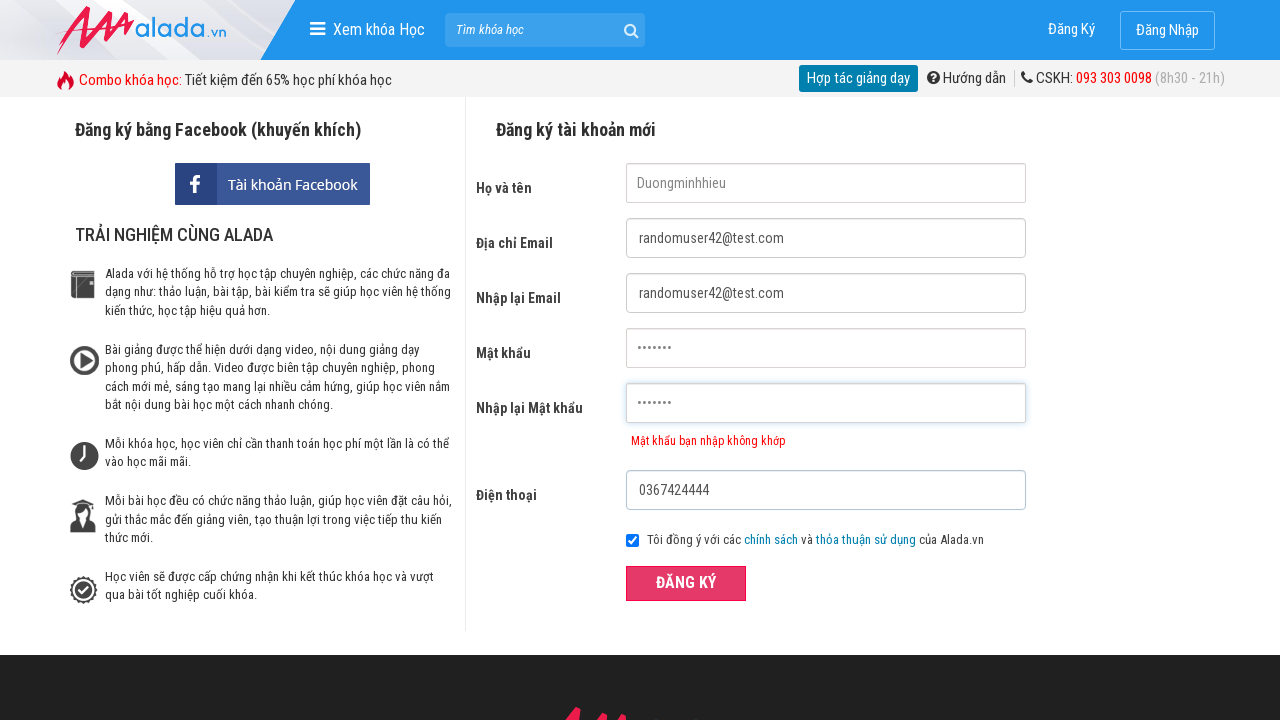

Password mismatch error message appeared
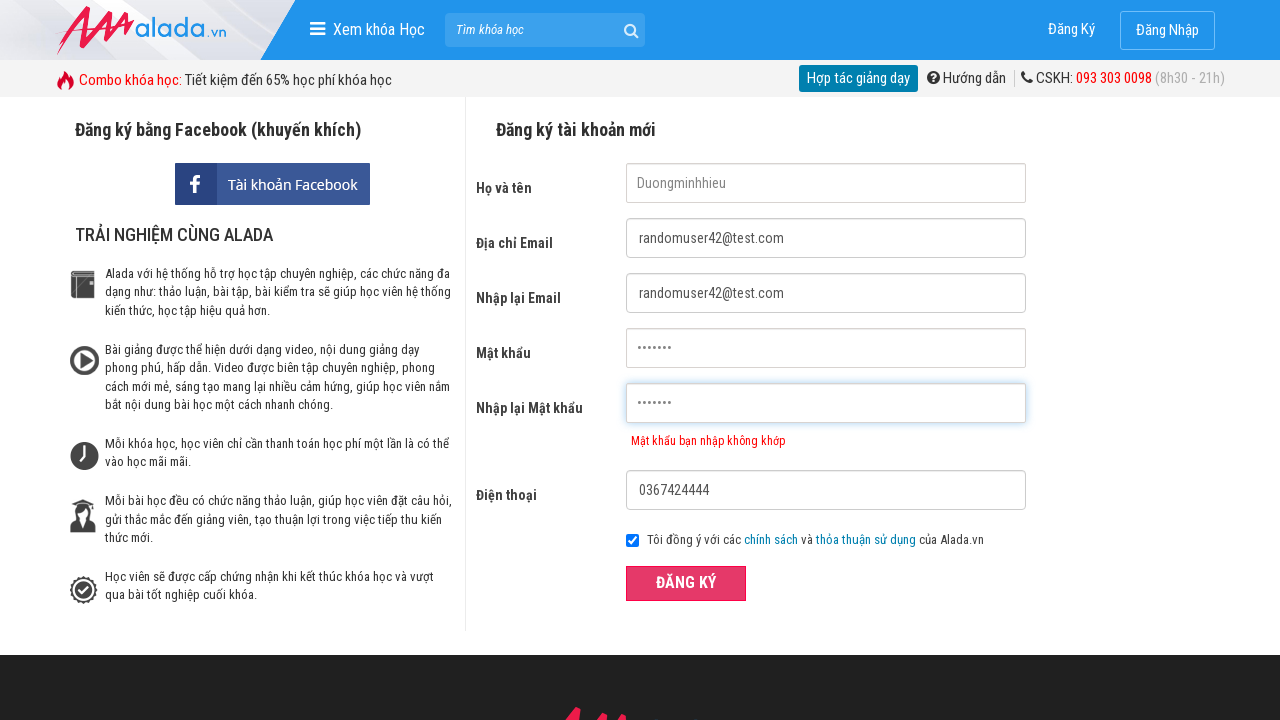

Verified error message displays 'Mật khẩu bạn nhập không khớp' (passwords do not match)
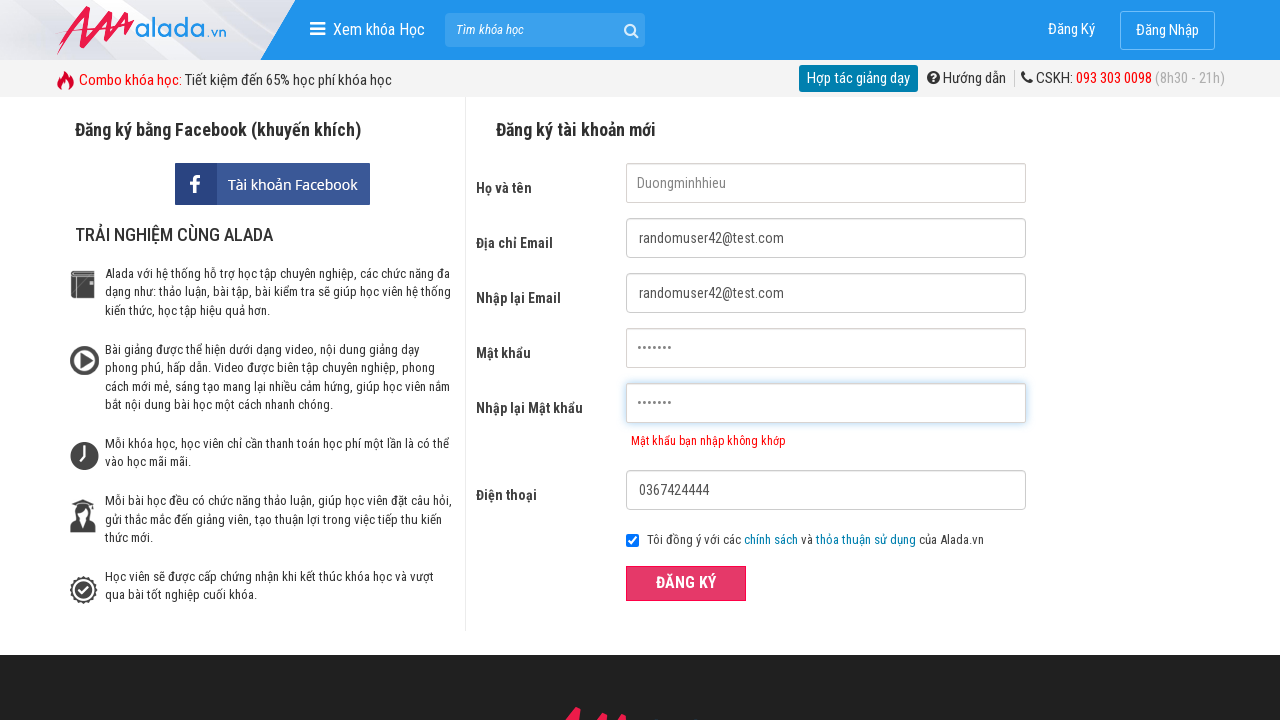

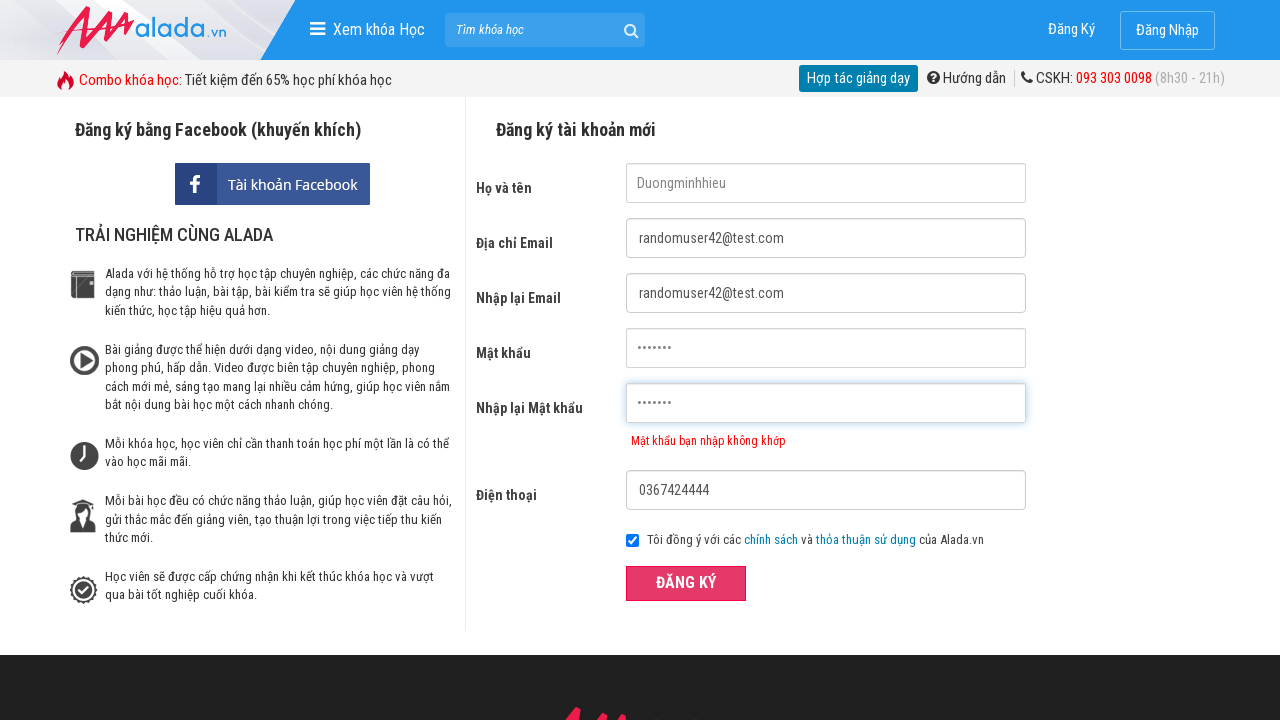